Automates the ATUM gRNA design tool by selecting a genome (Saccharomyces cerevisiae), choosing Wild-type Cas9, specifying a genomic region by chromosome and base pair coordinates, searching for guides, and downloading the gRNA FASTA file.

Starting URL: https://atum.bio/eCommerce/cas9/input

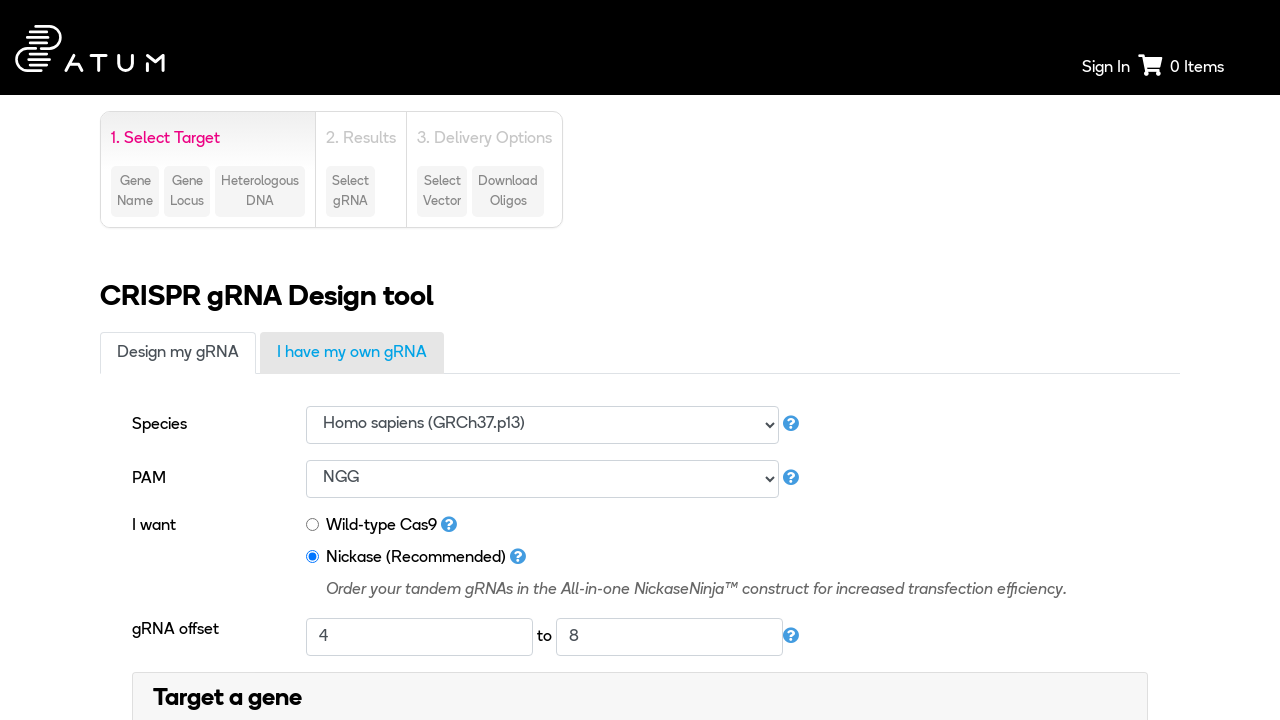

Selected genome: Saccharomyces cerevisiae S288C (R64-1-1) on #genomeId
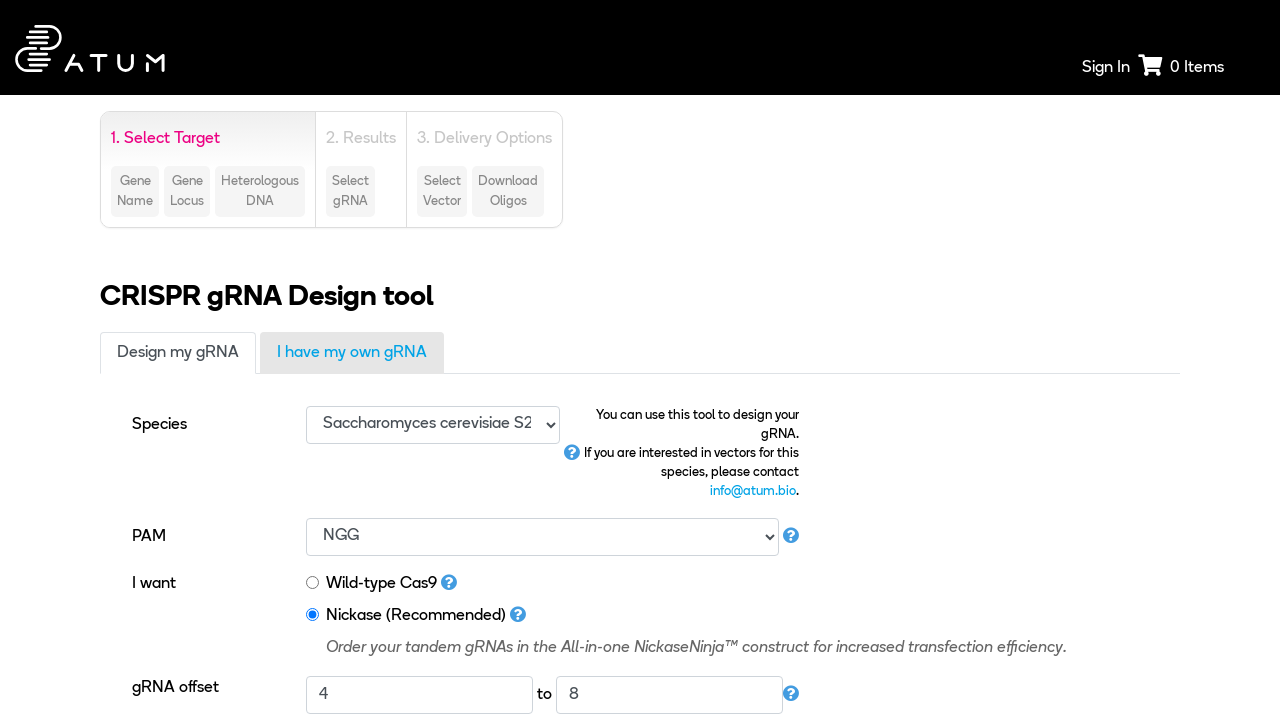

Selected Wild-type Cas9 option at (313, 583) on #cas9SearchType1
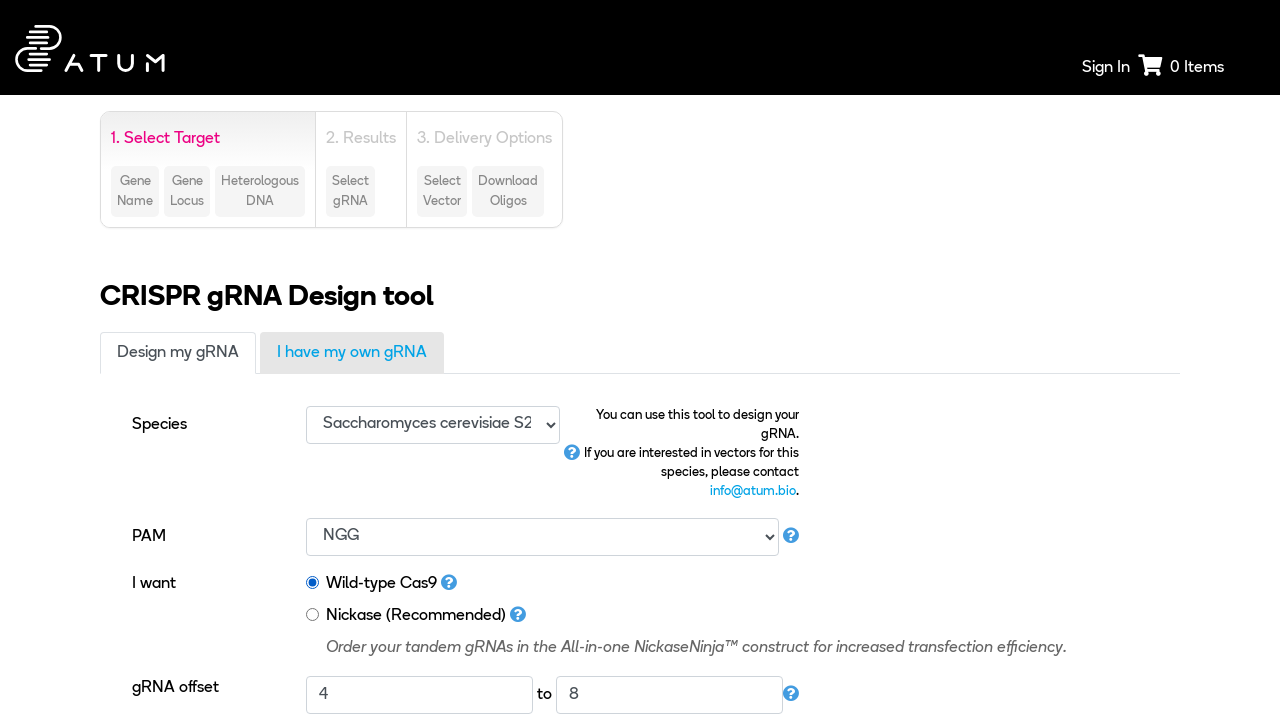

Target Gene section selector became visible
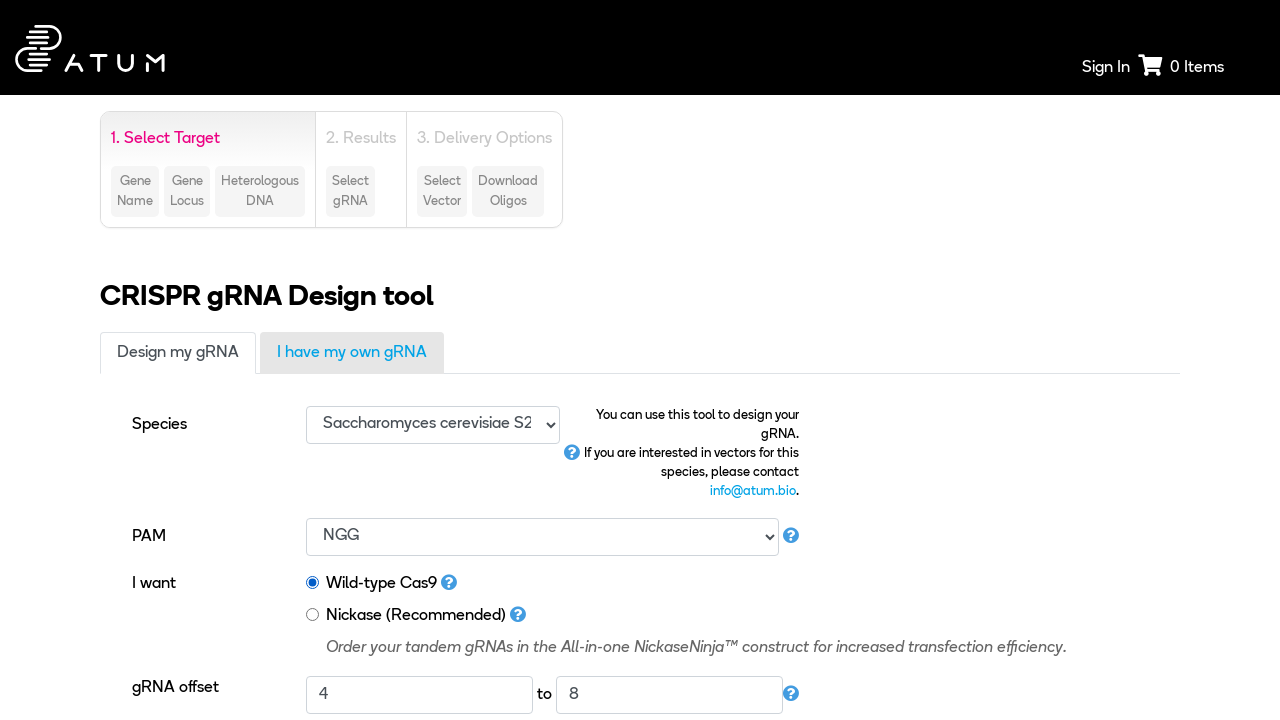

Opened Target Gene section at (640, 361) on xpath=/html/body/div[1]/div[2]/div/div/div[1]/div/div[2]/form/div/div[1]/div[5]/
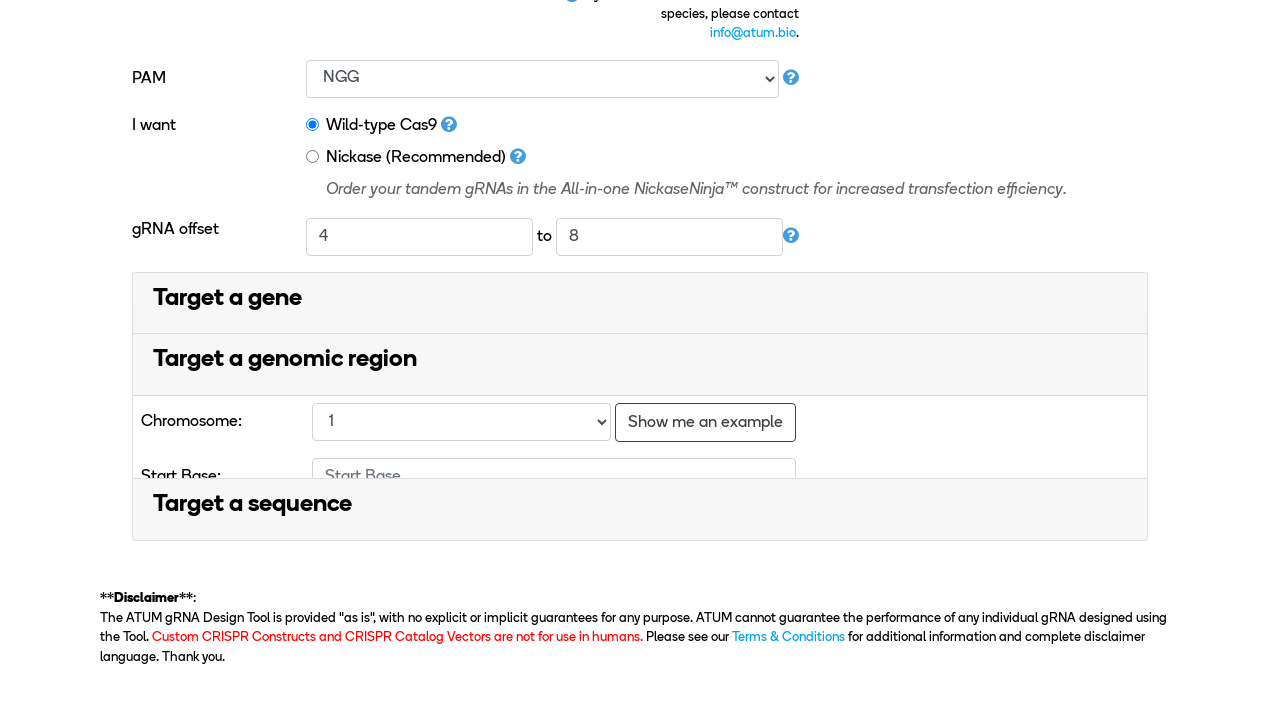

Selected Chromosome 5 on #chromosomeId
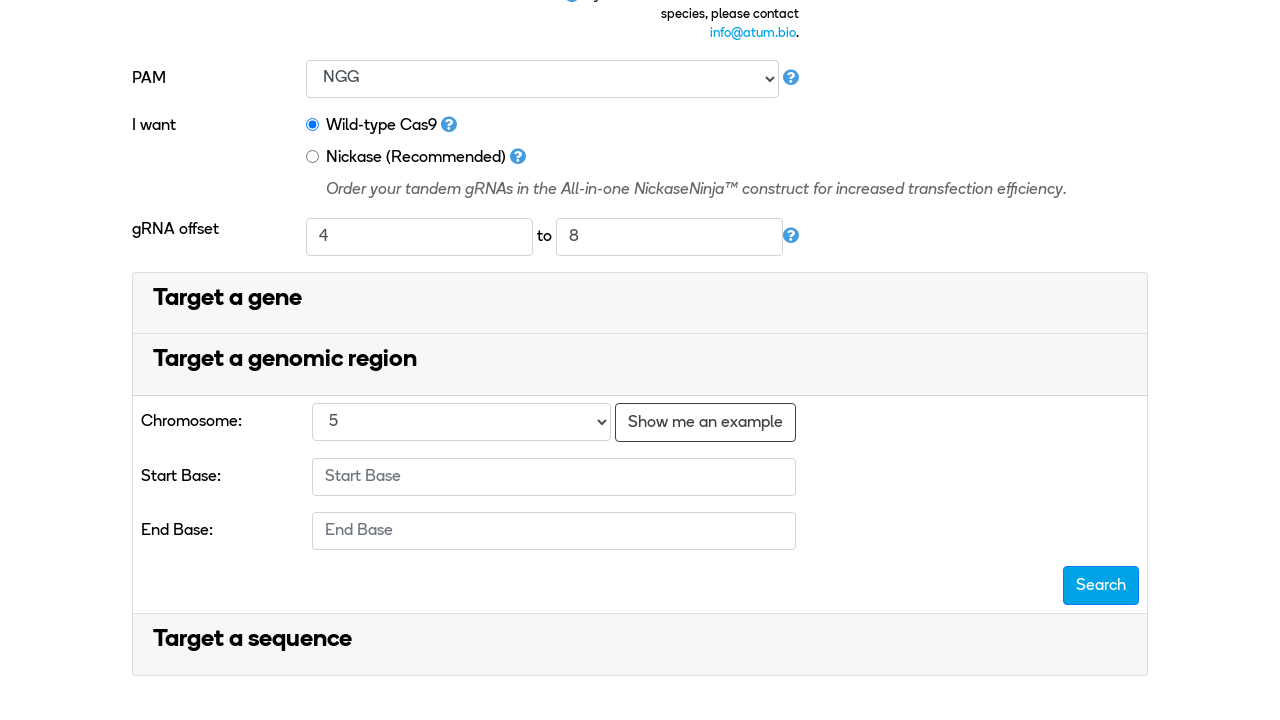

Entered start base position: 31694 on input[name='startBase']
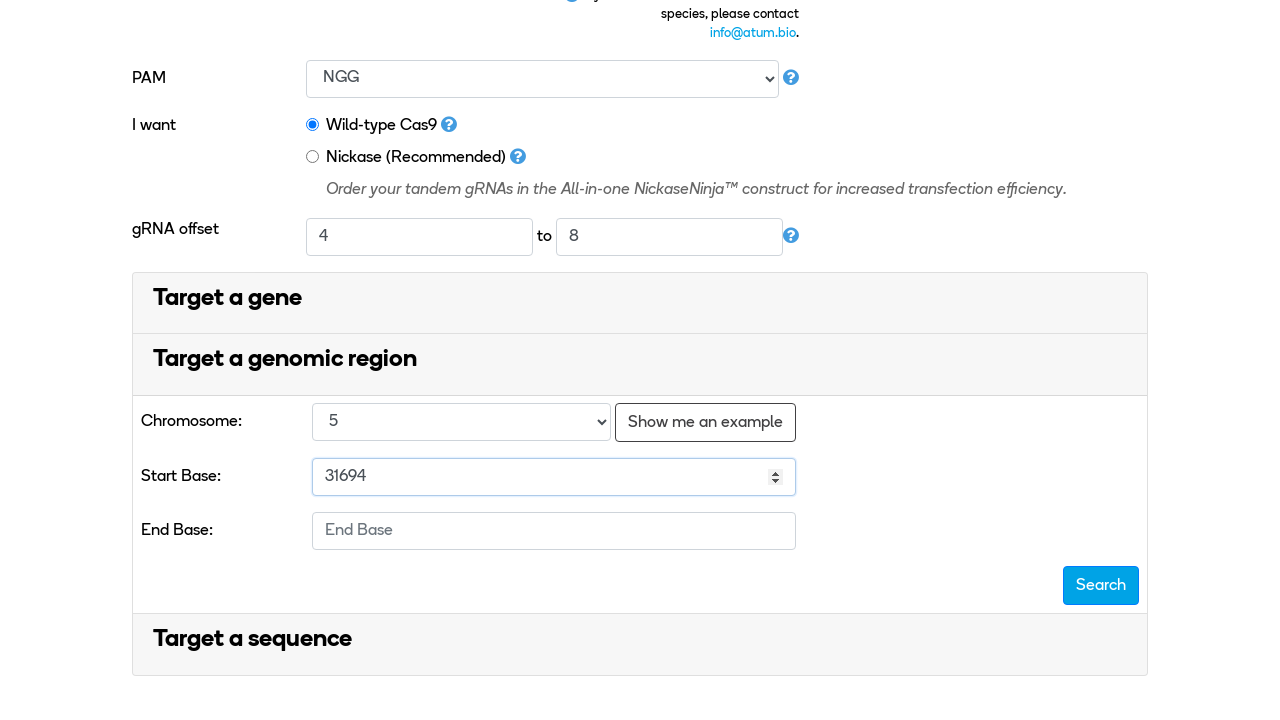

Entered end base position: 33466 on input[name='endBase']
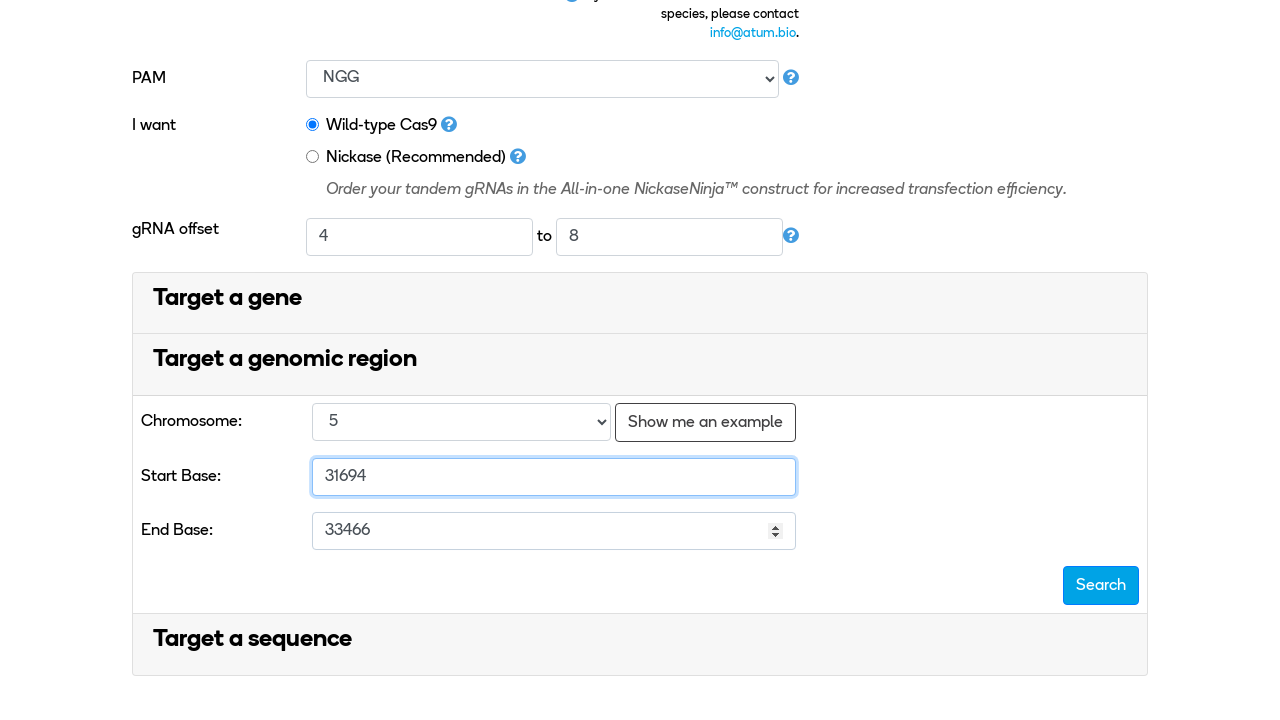

Search for guides button became visible
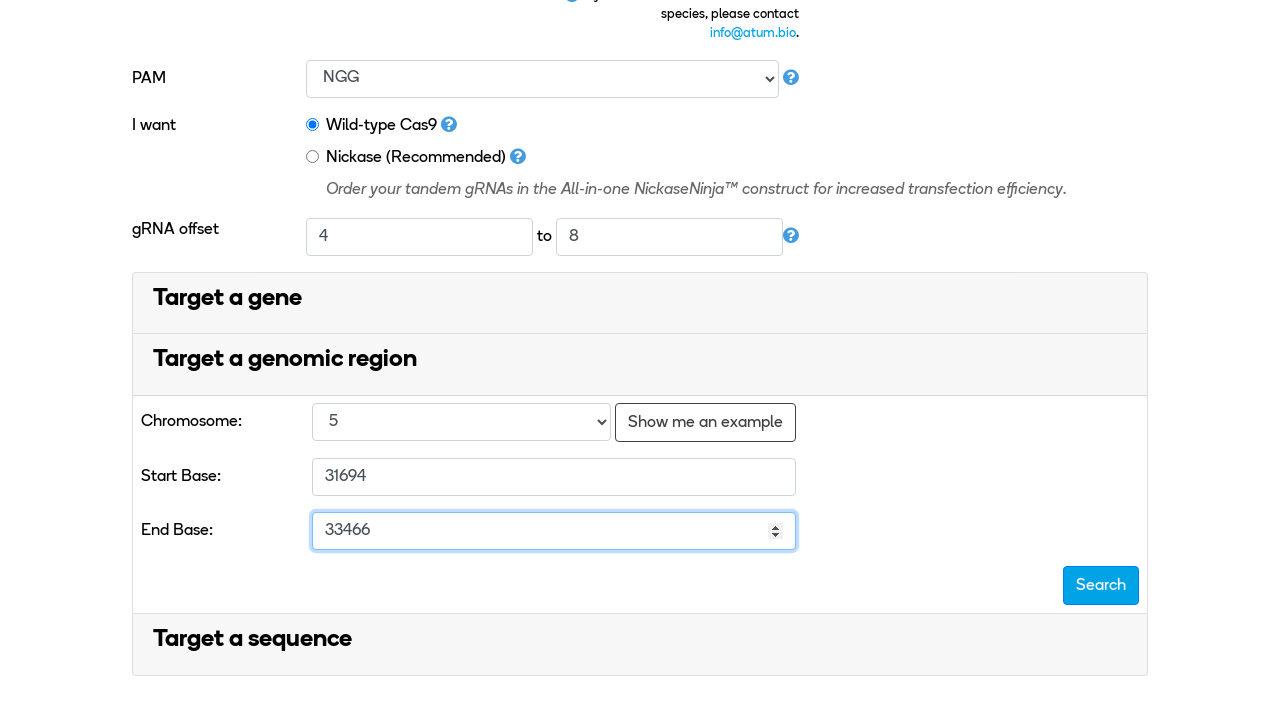

Clicked search for guides button at (1101, 586) on xpath=/html/body/div[1]/div[2]/div/div/div[1]/div/div[2]/form/div/div[1]/div[5]/
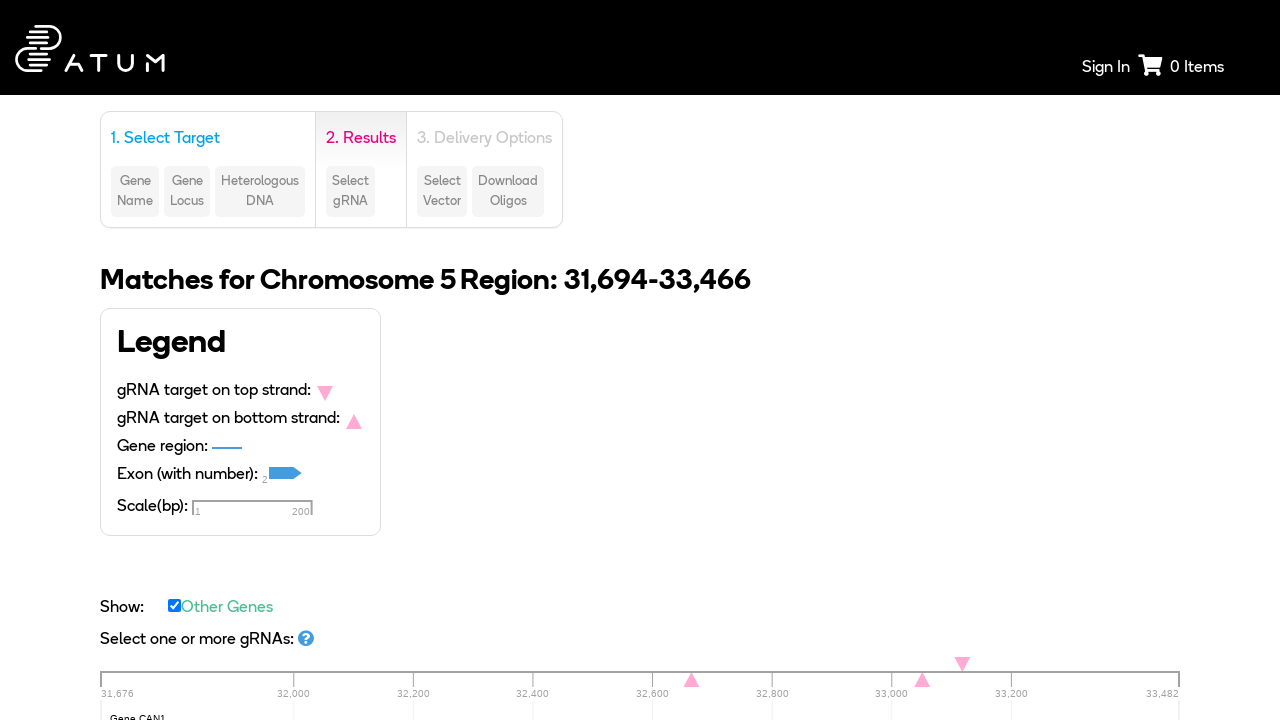

Continue button became visible
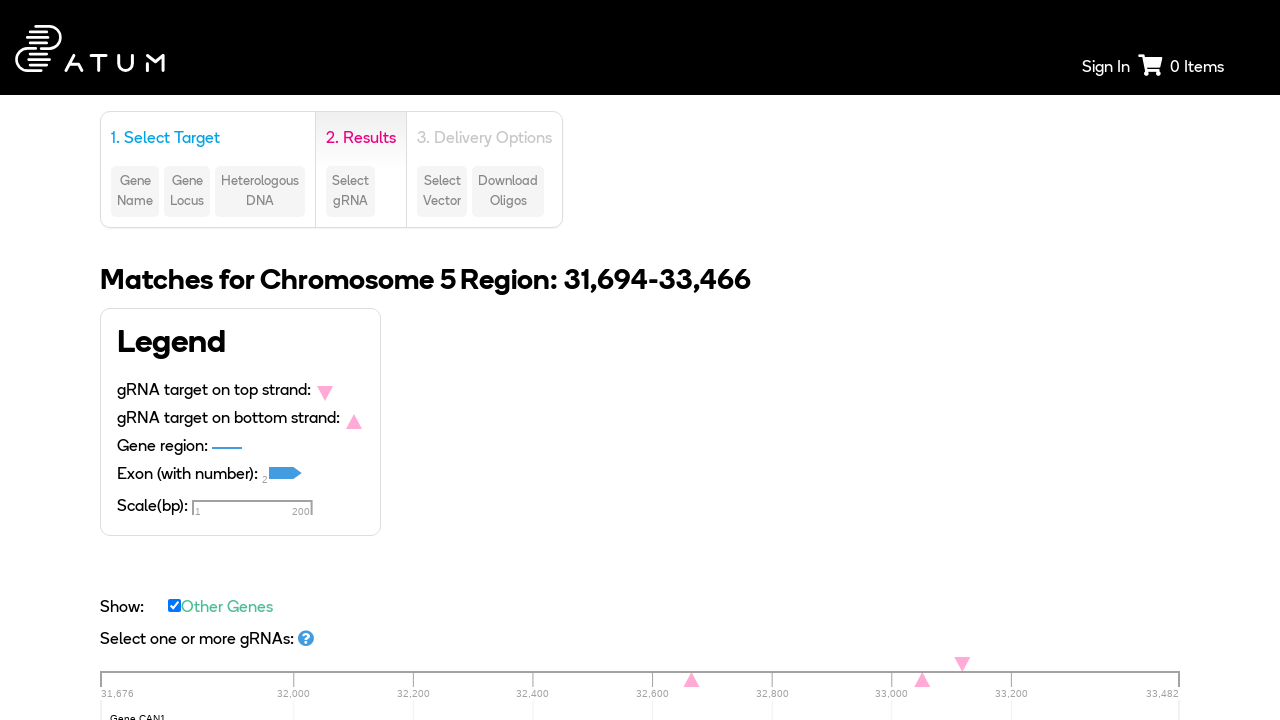

Clicked Continue button to proceed to results at (1134, 360) on xpath=/html/body/div[1]/div[2]/div/div/div[1]/div[3]/div/form/div[3]/div[2]/butt
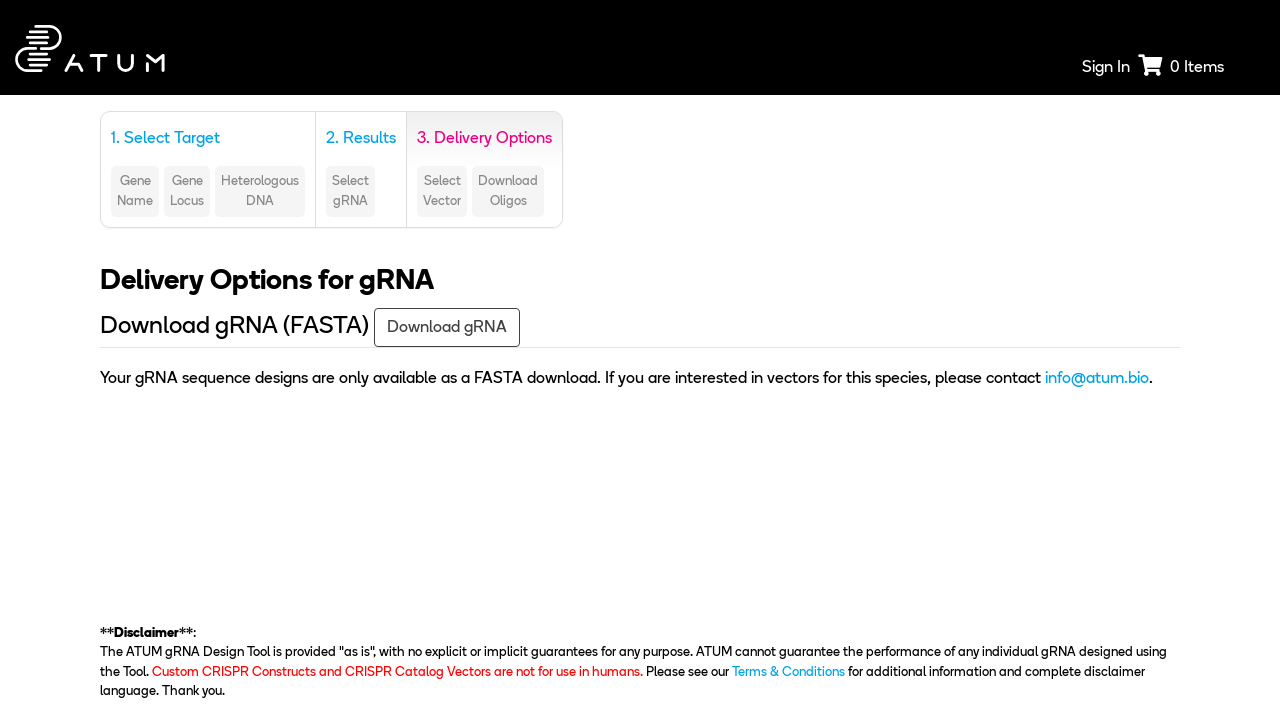

Download gRNA FASTA link became visible
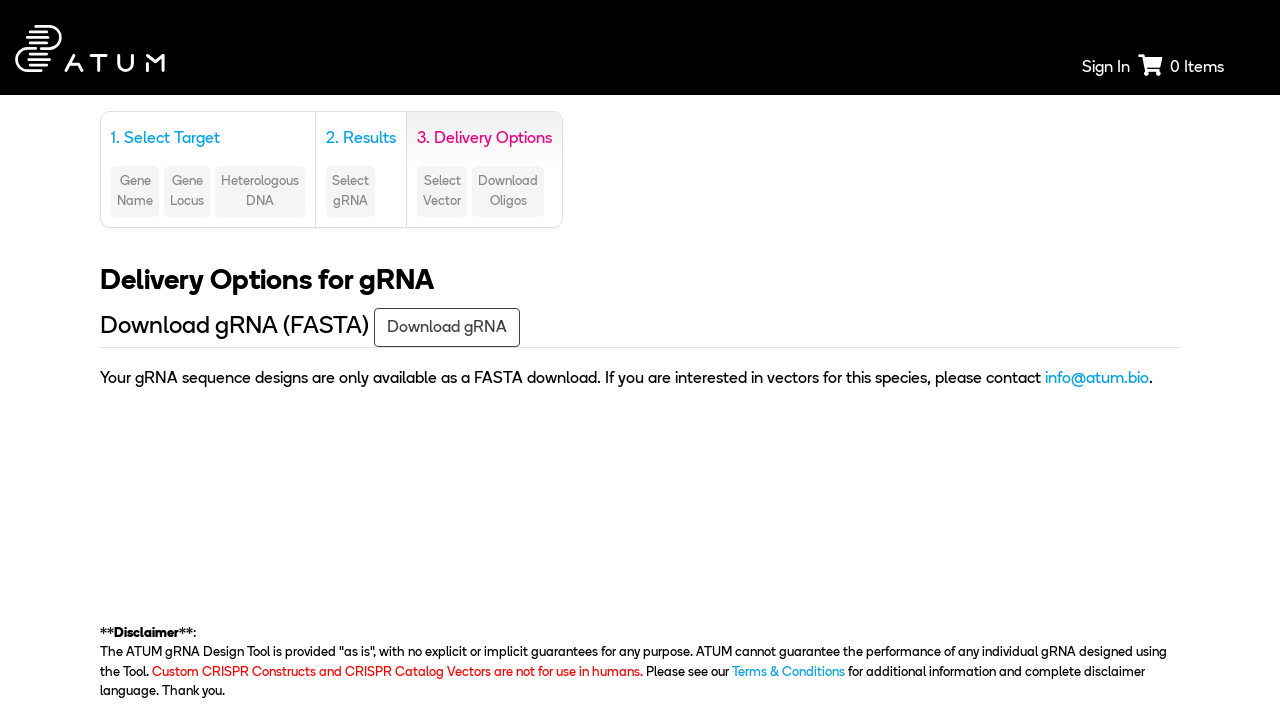

Clicked download gRNA FASTA link at (447, 327) on xpath=/html/body/div[1]/div[2]/div/div/div[1]/div/div/fieldset/legend/a
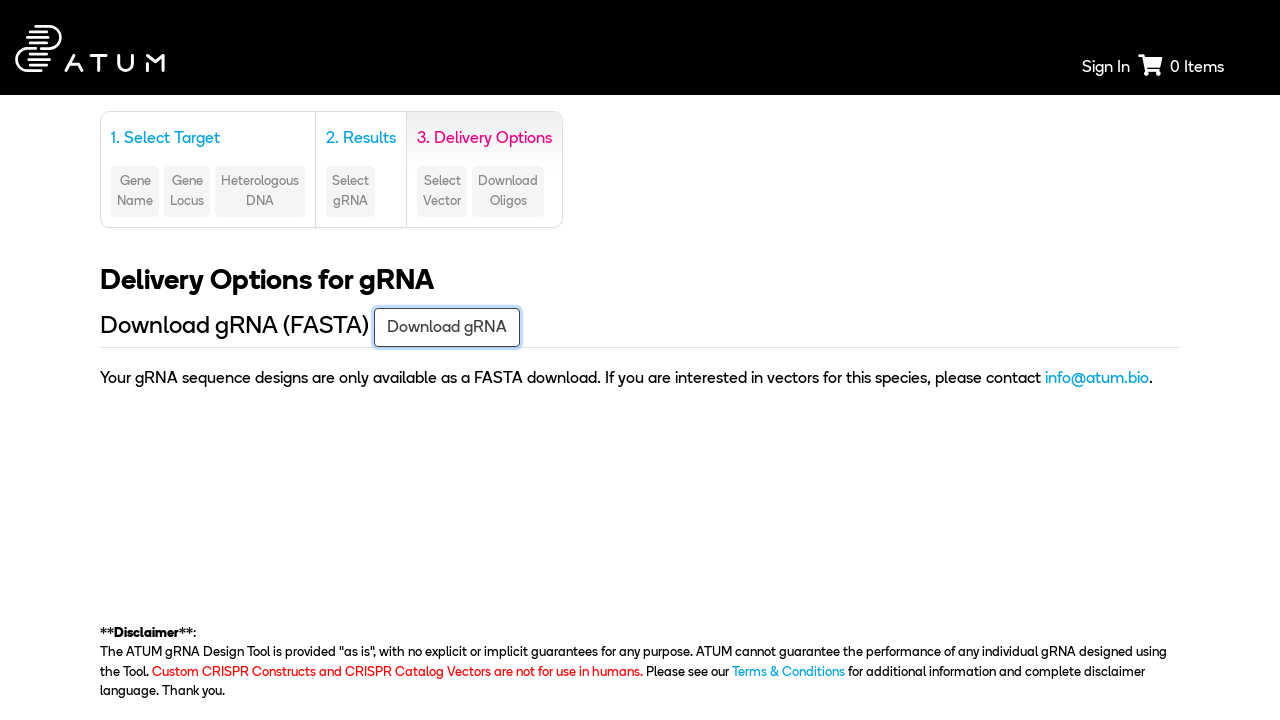

Waited 1 second for download to initiate
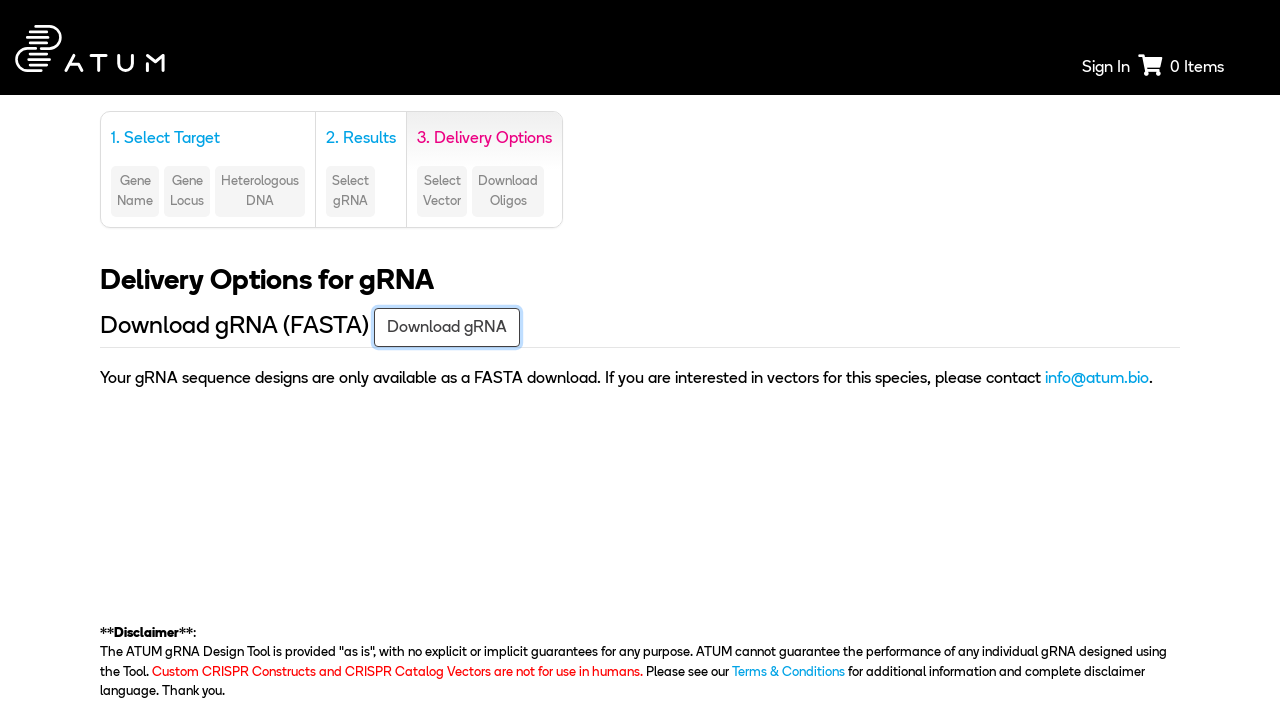

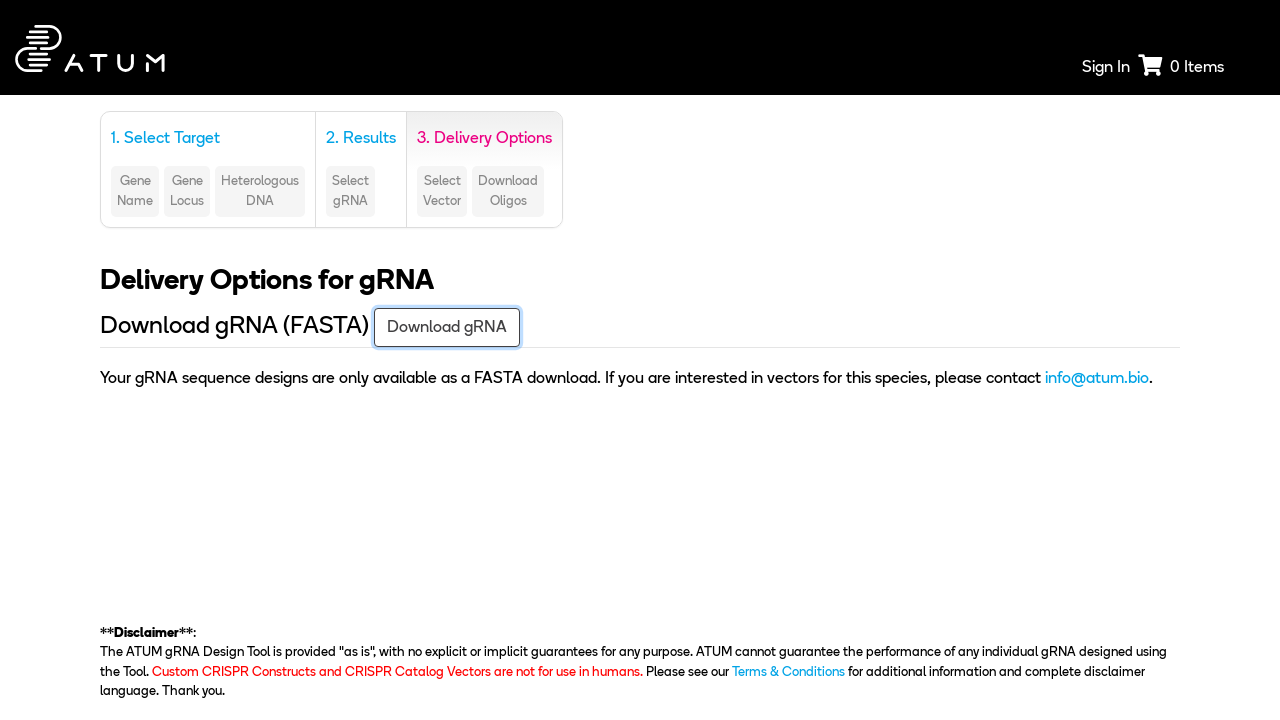